Tests forgot password page with empty email submission

Starting URL: https://app.caterorange.com/

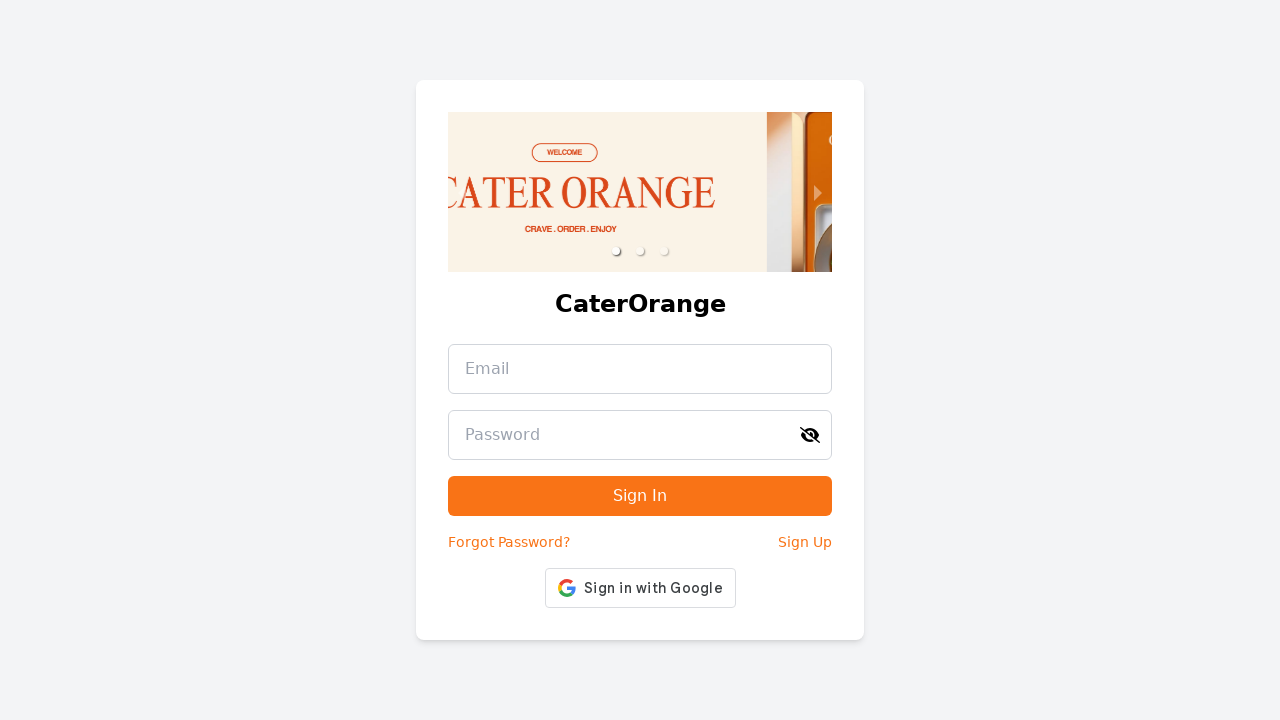

Clicked 'Forgot Password?' link at (509, 542) on internal:text="Forgot Password?"i
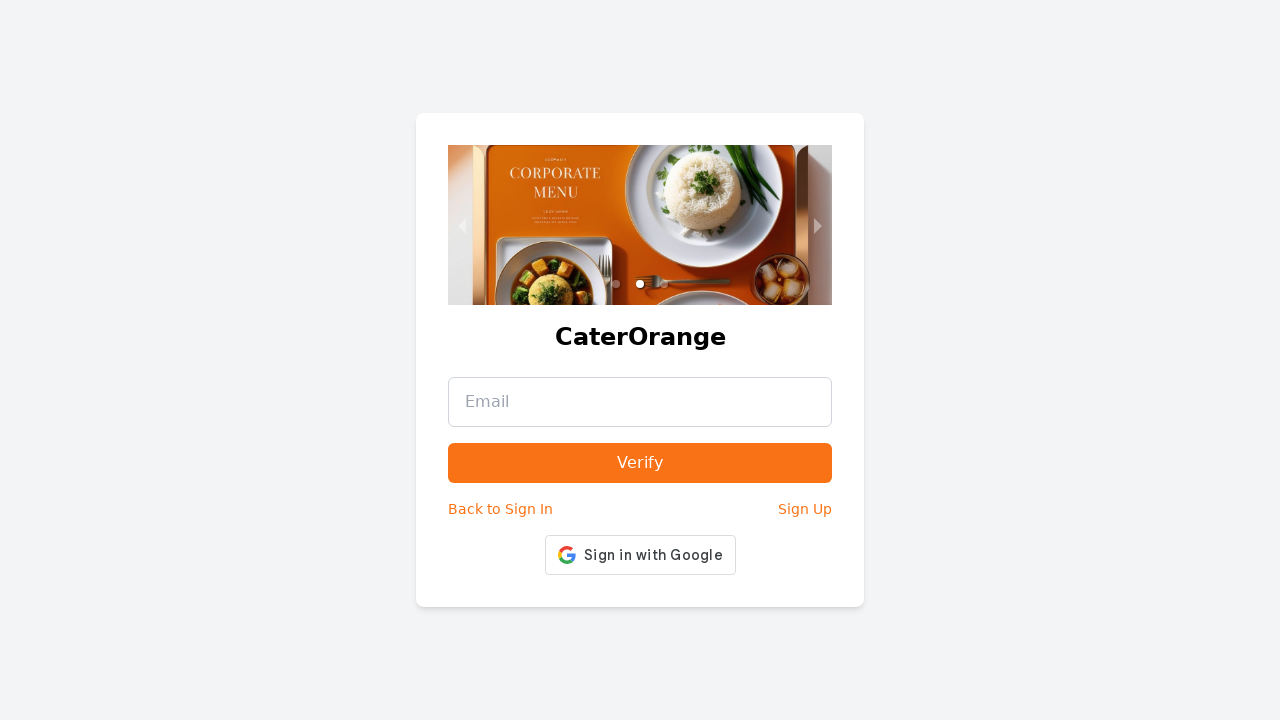

Clicked email input field at (640, 402) on [type="email"]
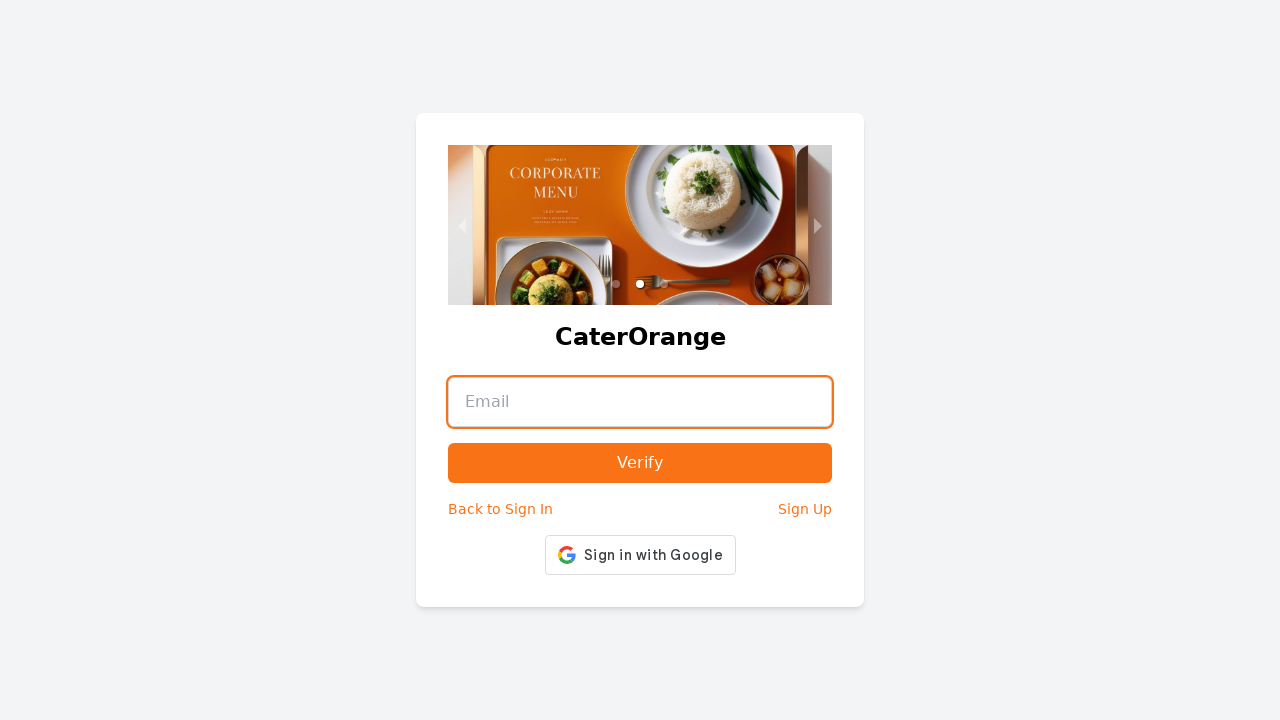

Filled email field with spaces only on [type="email"]
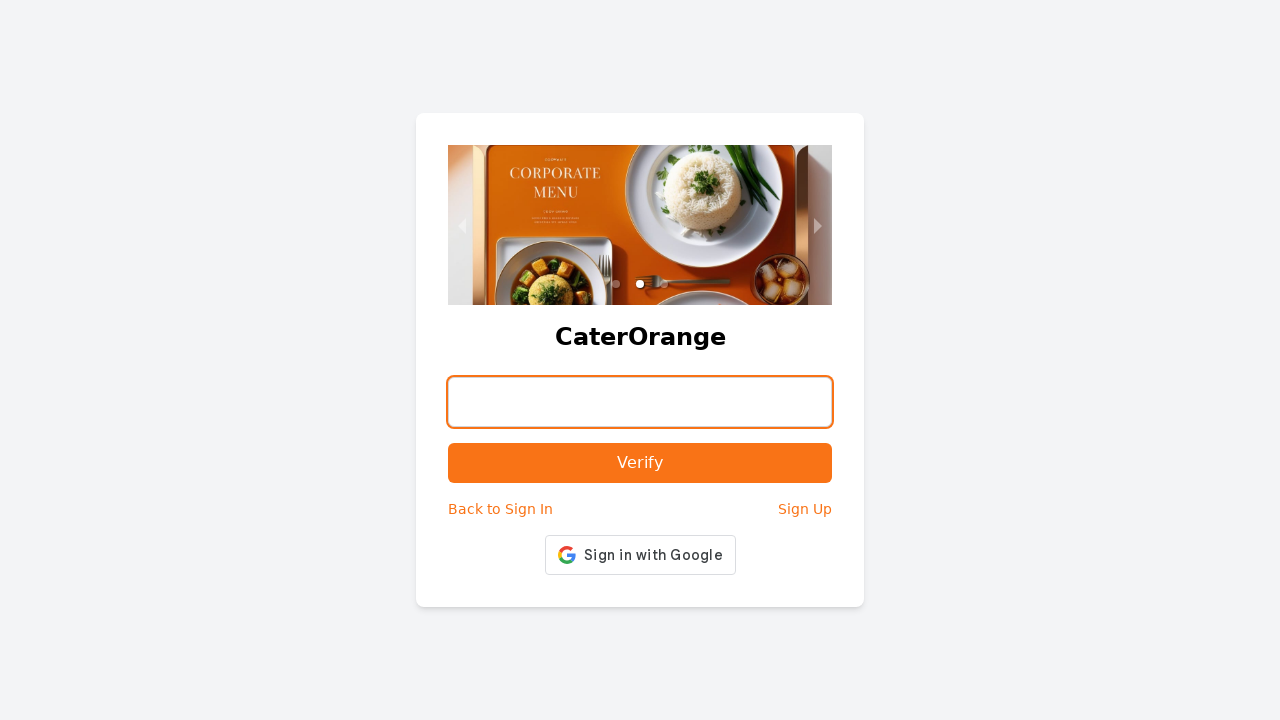

Clicked submit button with empty/whitespace email at (640, 463) on [type="submit"]
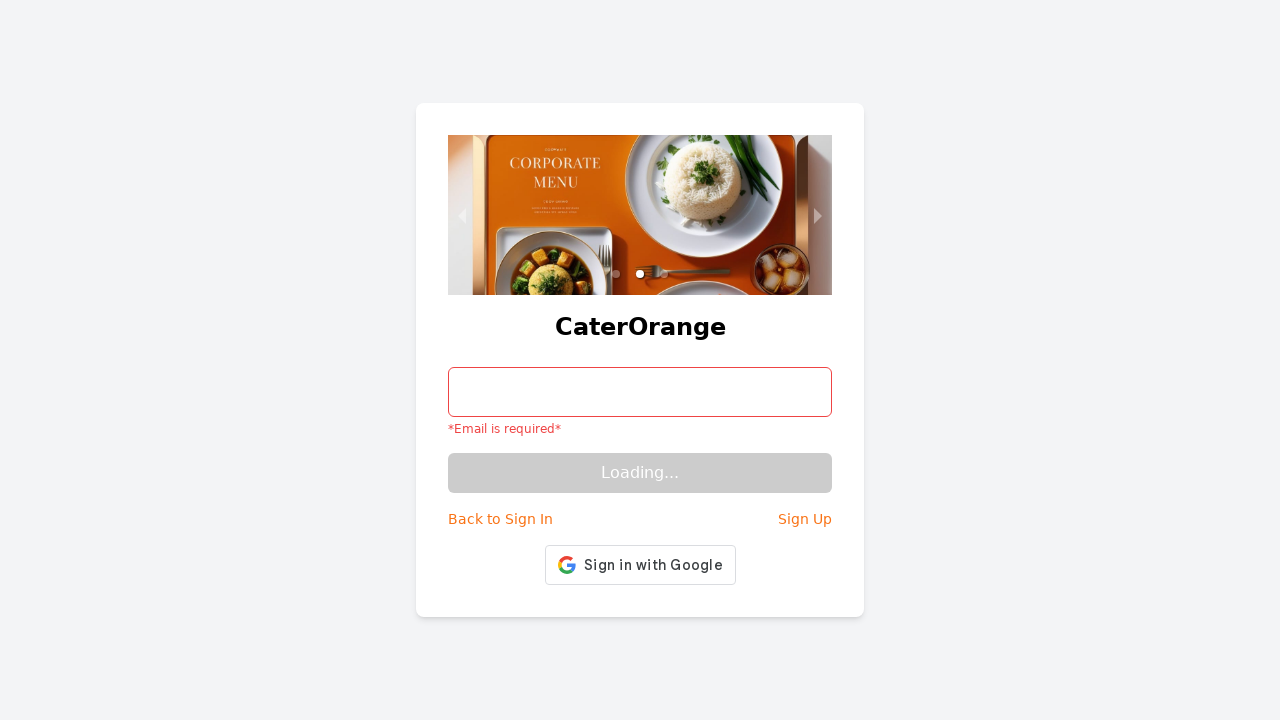

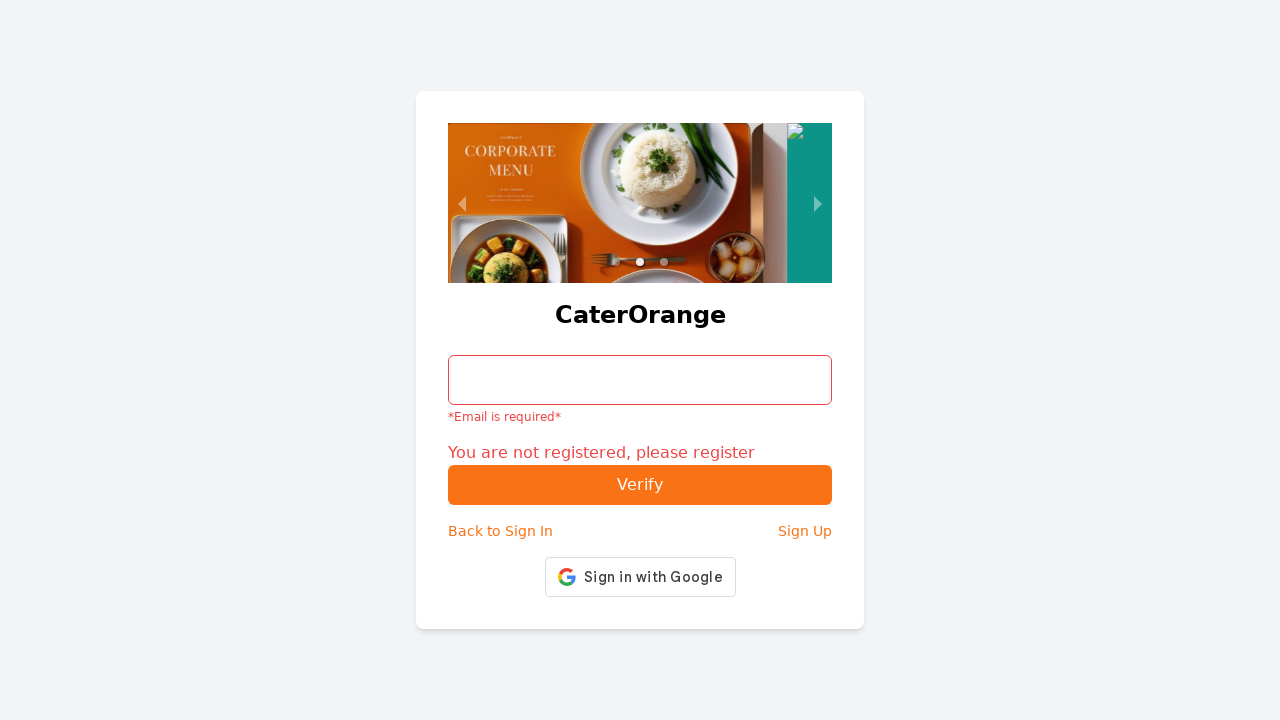